Tests navigation on OrangeHRM website by clicking the Solutions link and hovering over the Solutions menu element to trigger dropdown behavior

Starting URL: https://www.orangehrm.com/

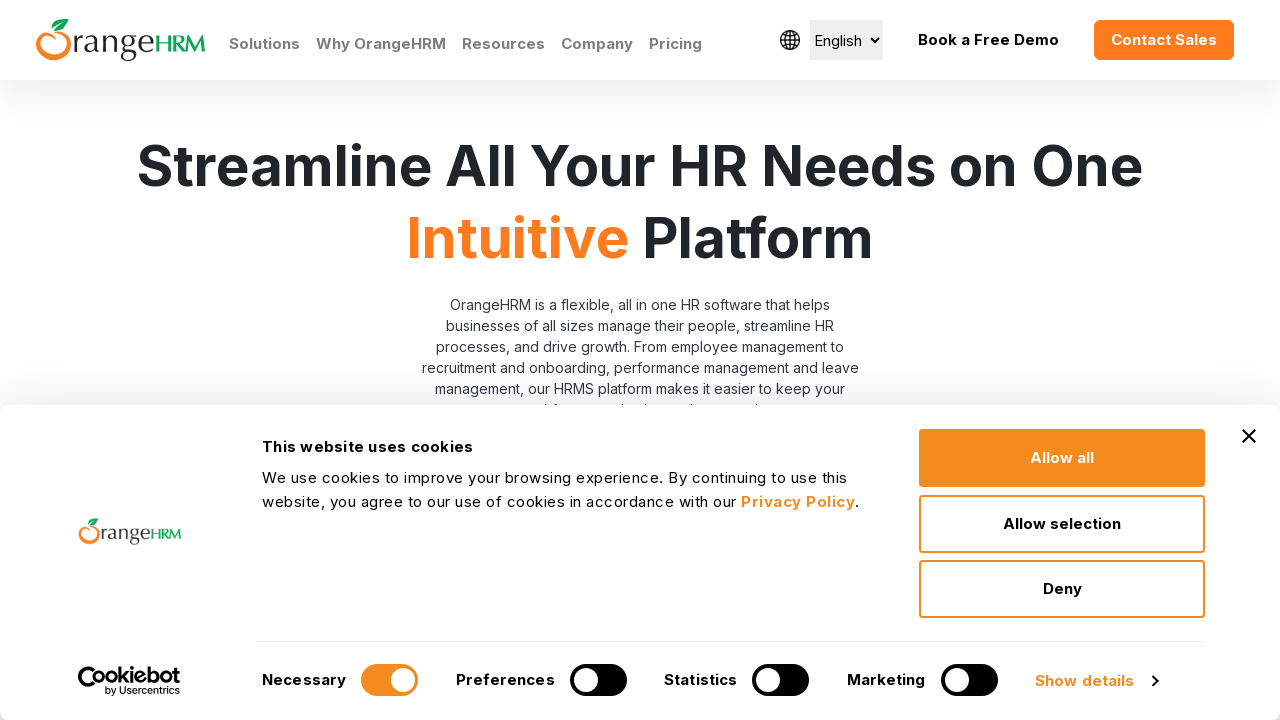

Clicked Solutions link in the navigation at (264, 44) on a:text('Solutions')
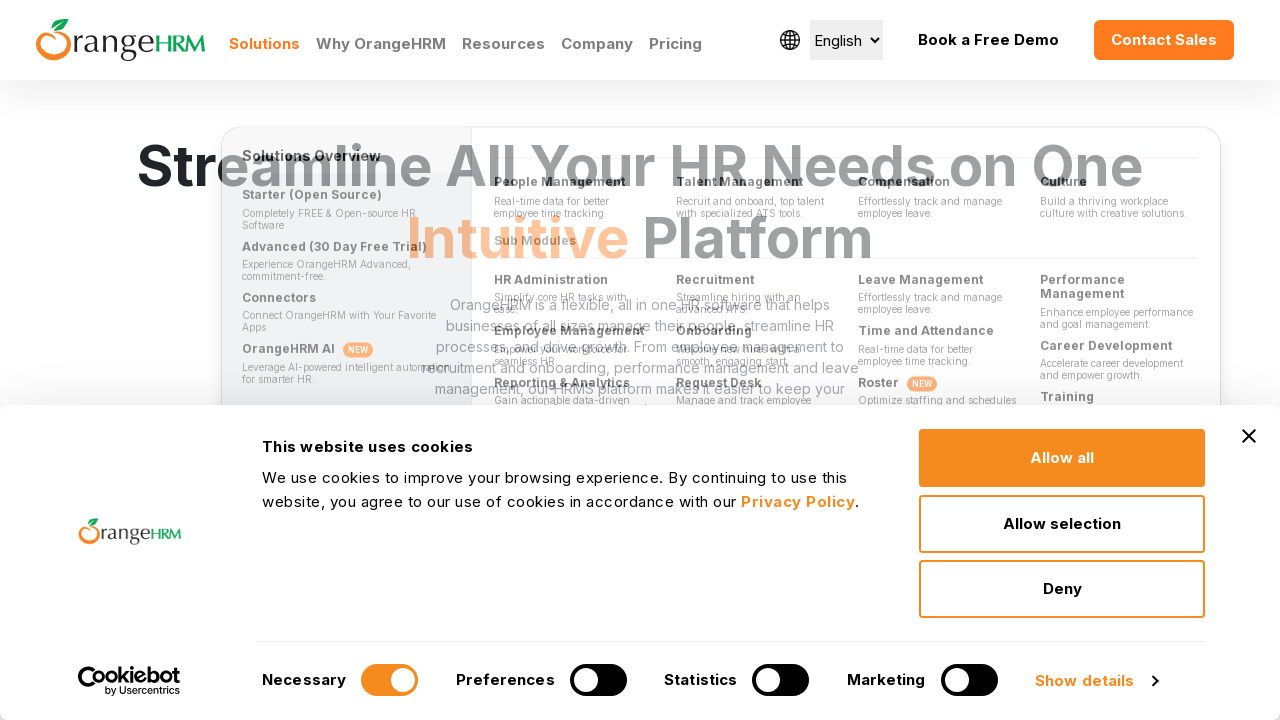

Located Solutions menu element
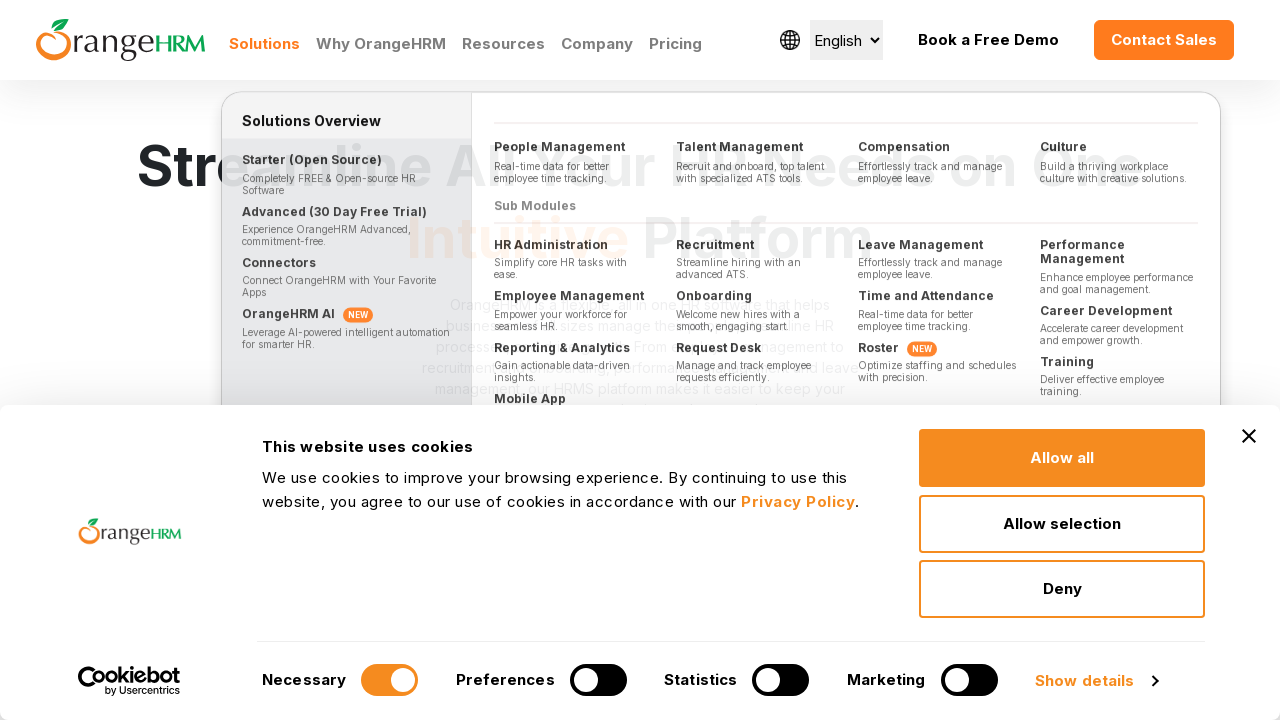

Hovered over Solutions menu element to trigger dropdown at (264, 44) on xpath=//a[contains(@id, 'navbarSupportedContent') or contains(text(), 'Solutions
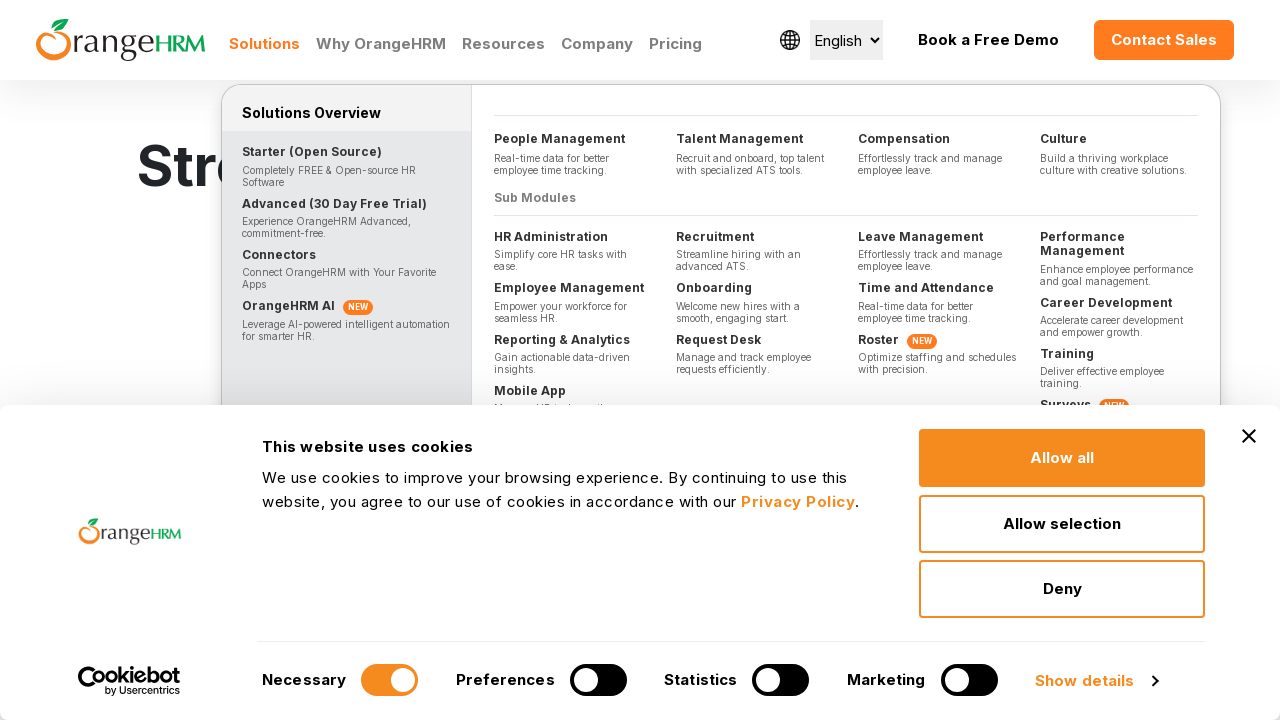

Waited for dropdown/hover effects to complete
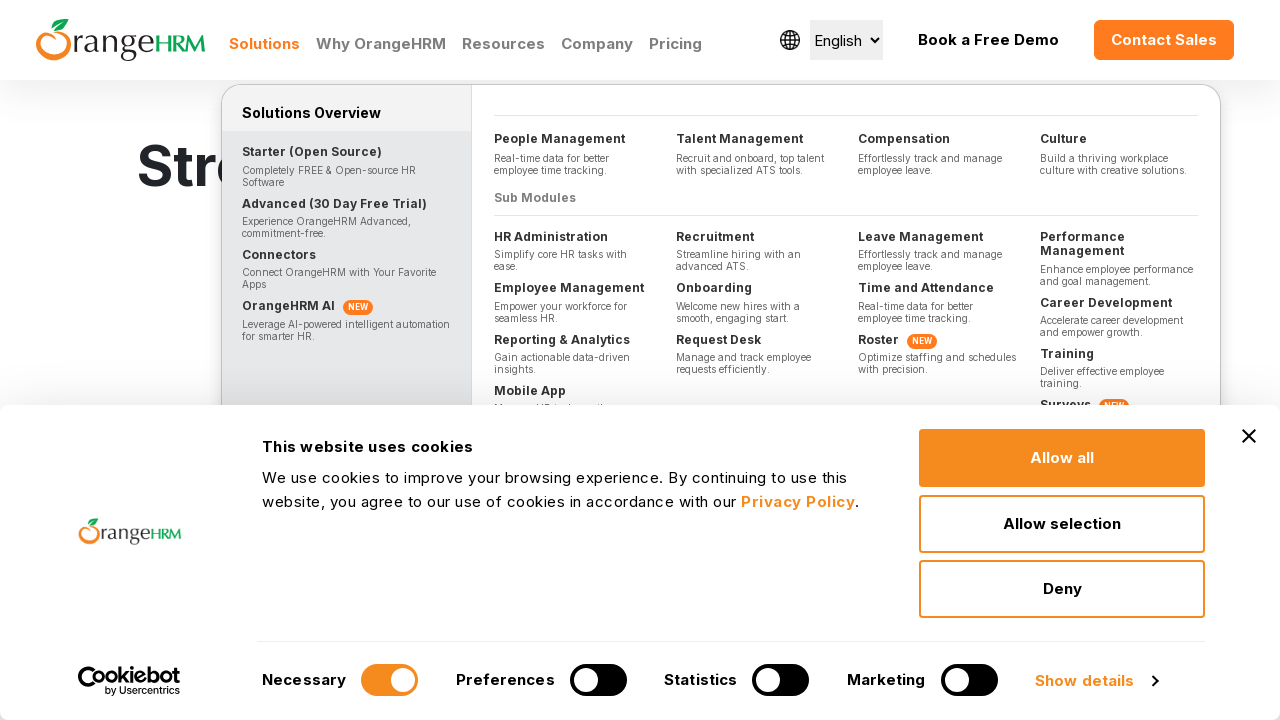

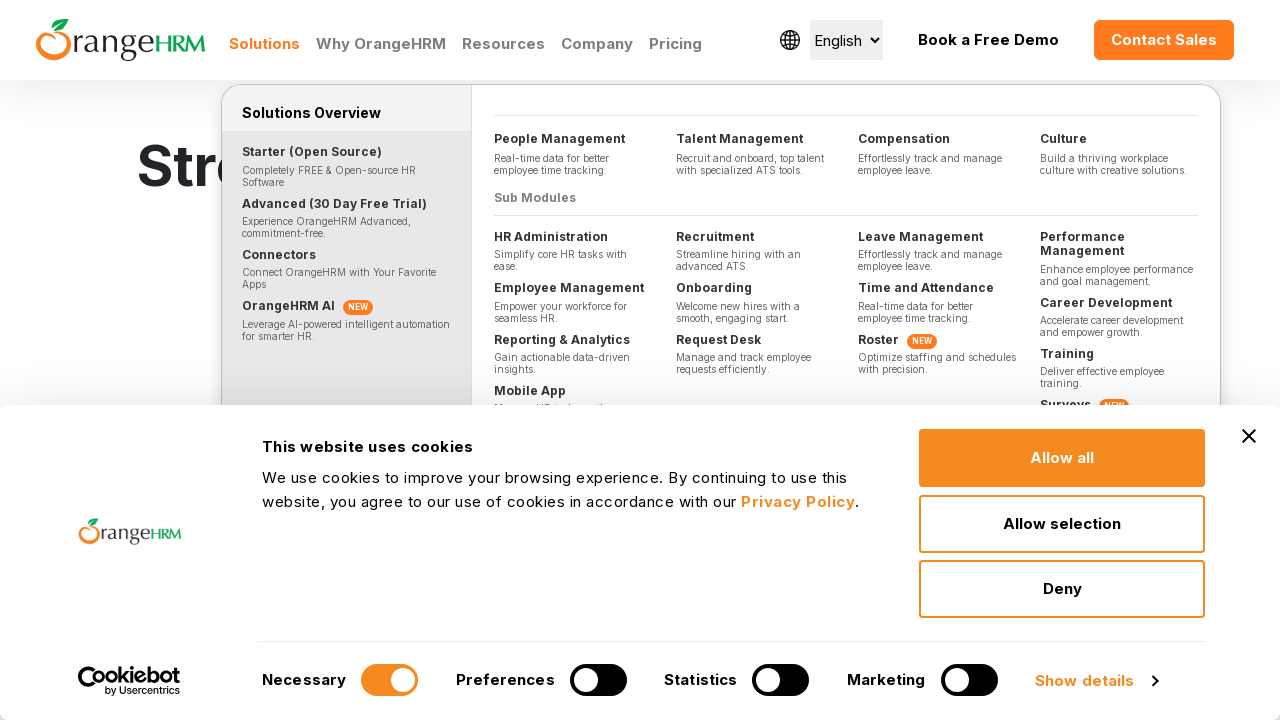